Tests the complete registration form flow on an automation testing demo site by entering email on start screen, then filling out all registration fields including personal info, contact details, gender, hobbies, languages, skills, country, date of birth, and password, then submitting the form.

Starting URL: https://demo.automationtesting.in/Index.html

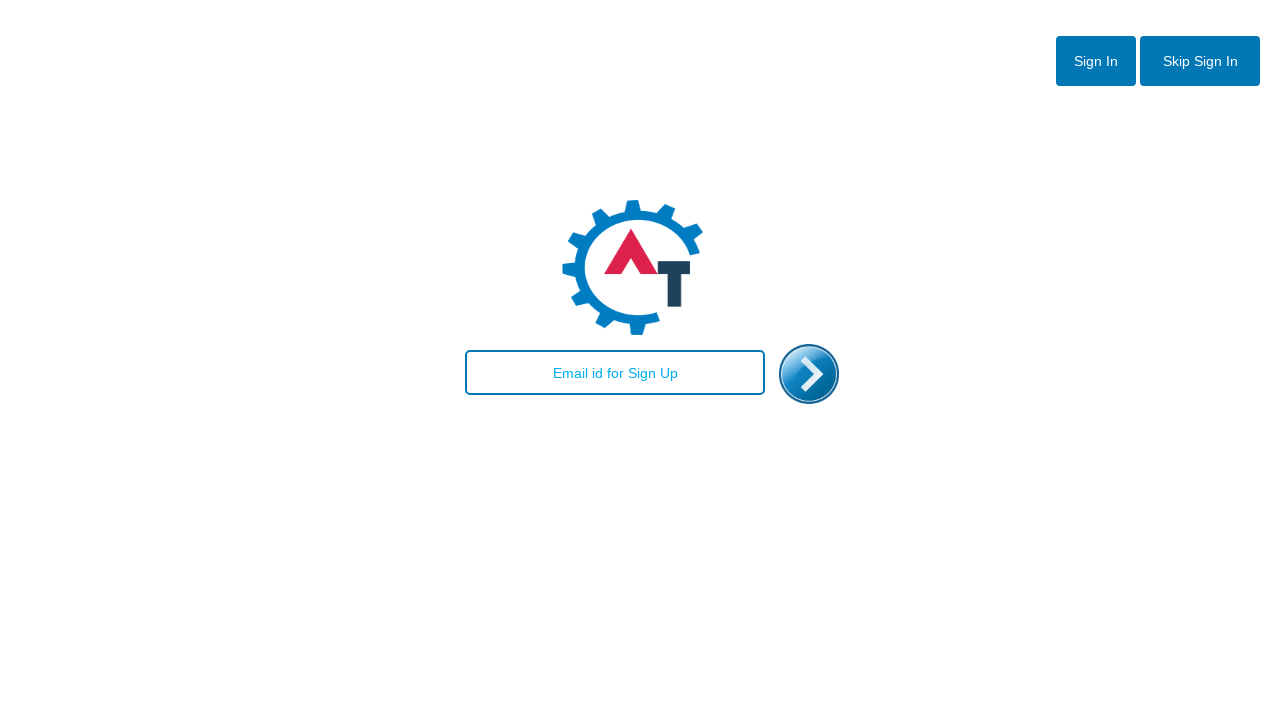

Filled email field with 'moti123@gmail.com' on start screen on #email
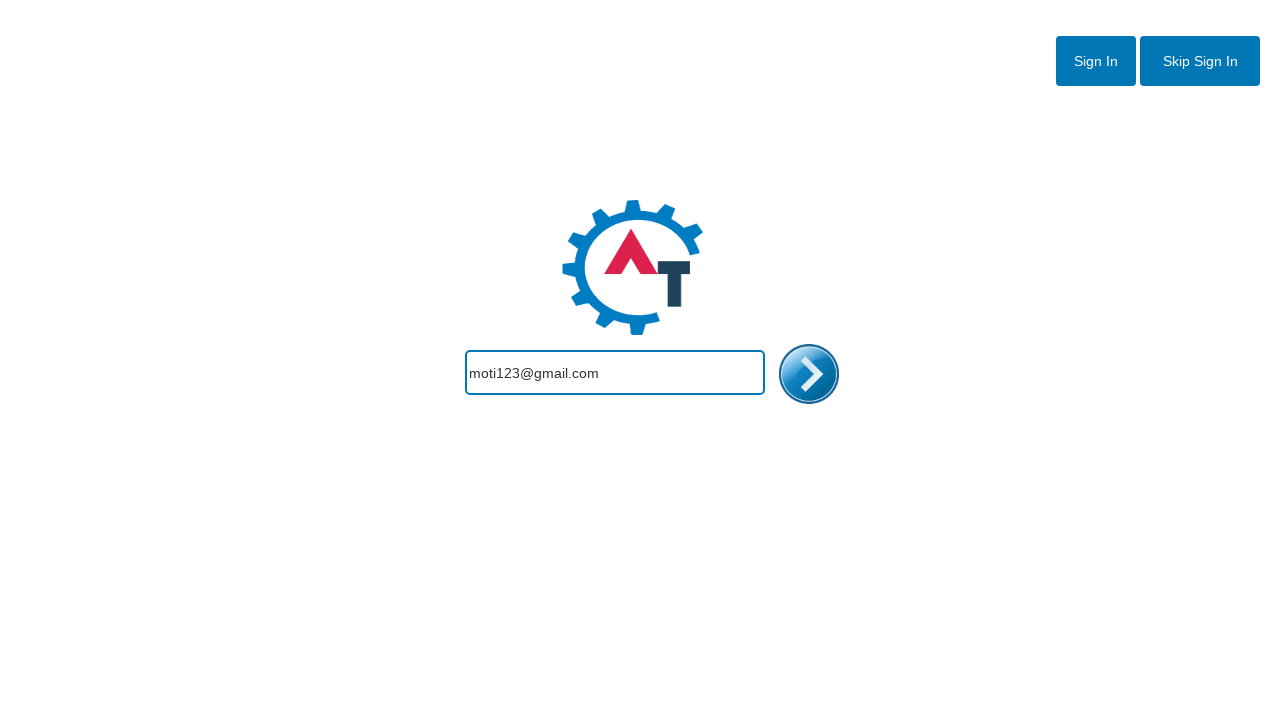

Clicked enter button to proceed to registration form at (809, 374) on #enterimg
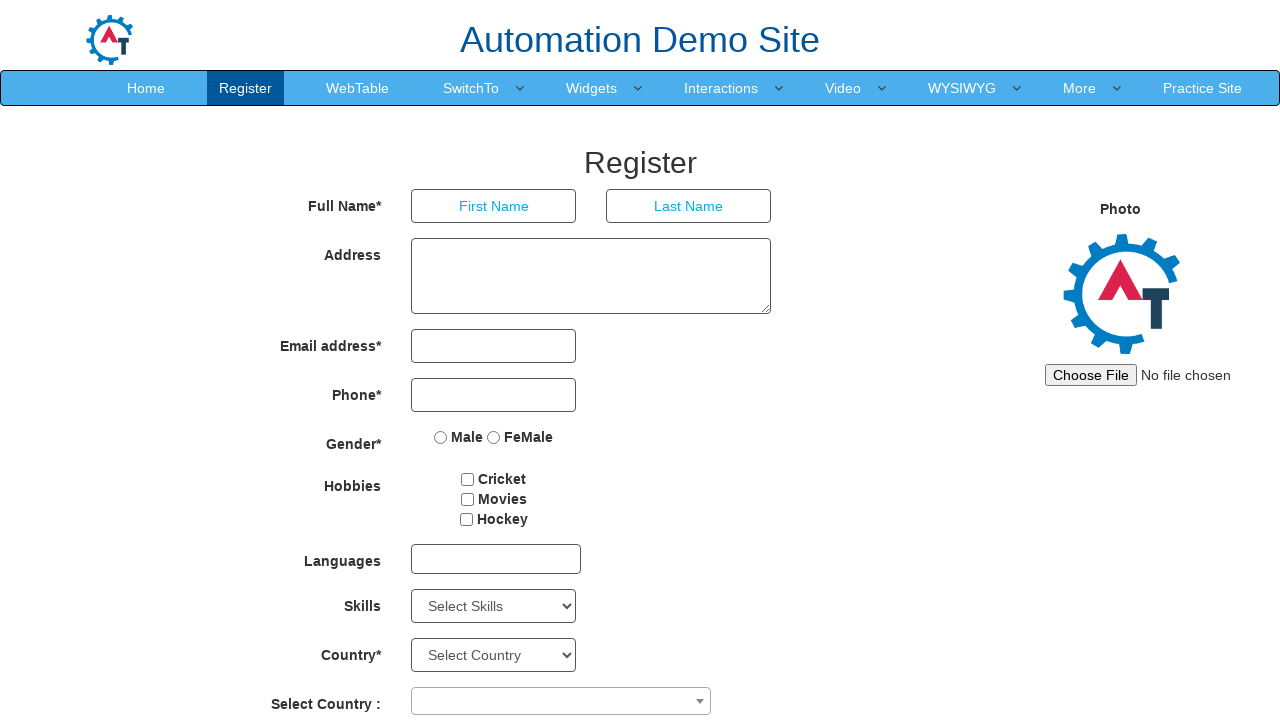

Registration form loaded successfully
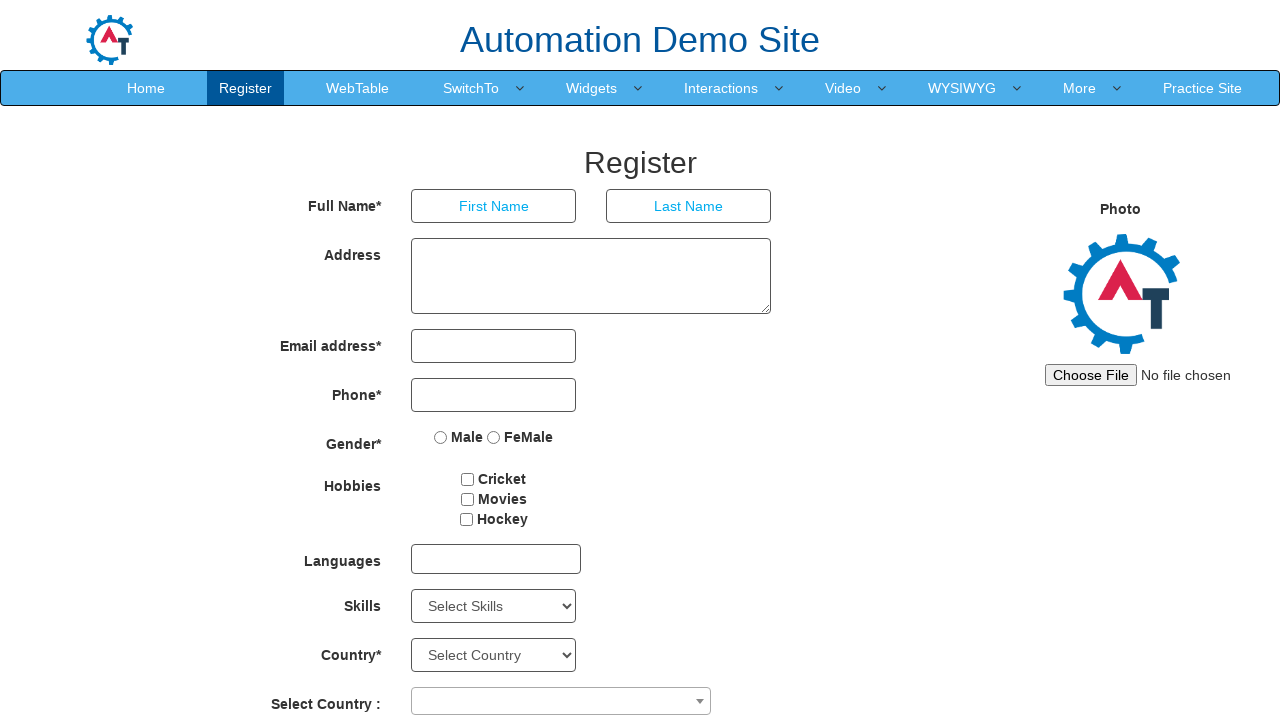

Filled first name field with 'Moti' on //*[@id='basicBootstrapForm']/div[1]/div[1]/input
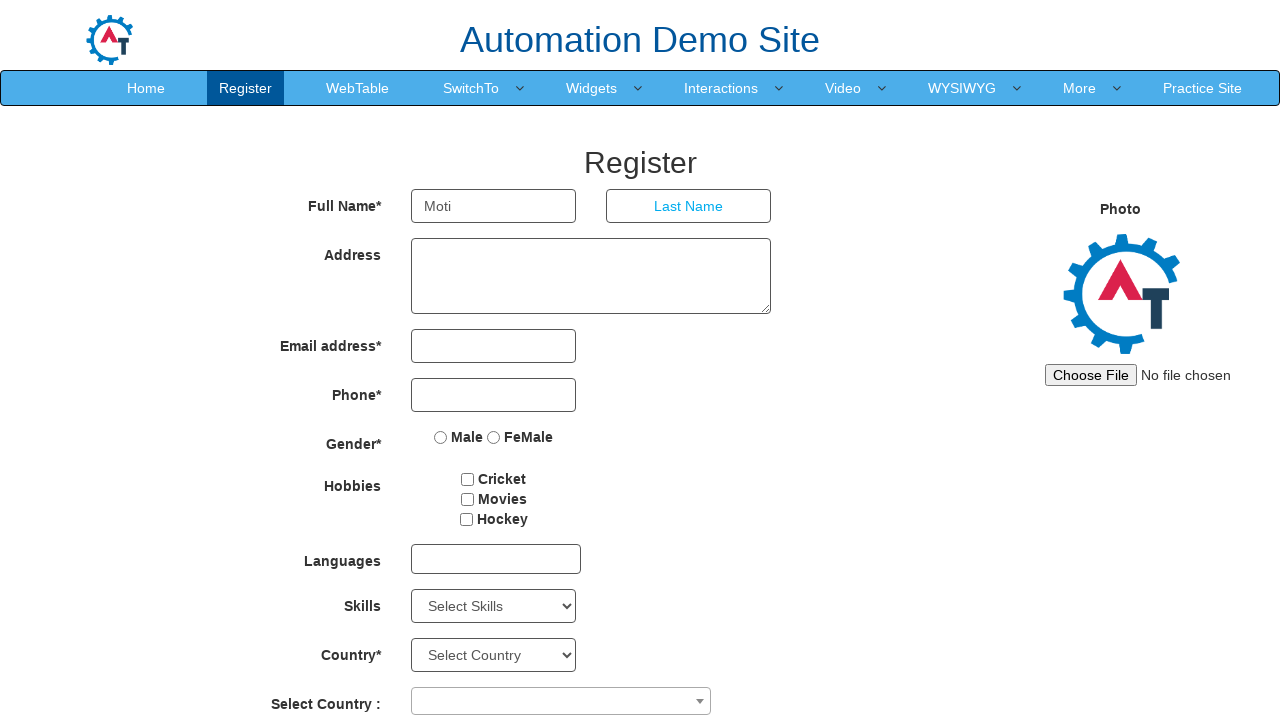

Filled last name field with 'Cohen' on //*[@id='basicBootstrapForm']/div[1]/div[2]/input
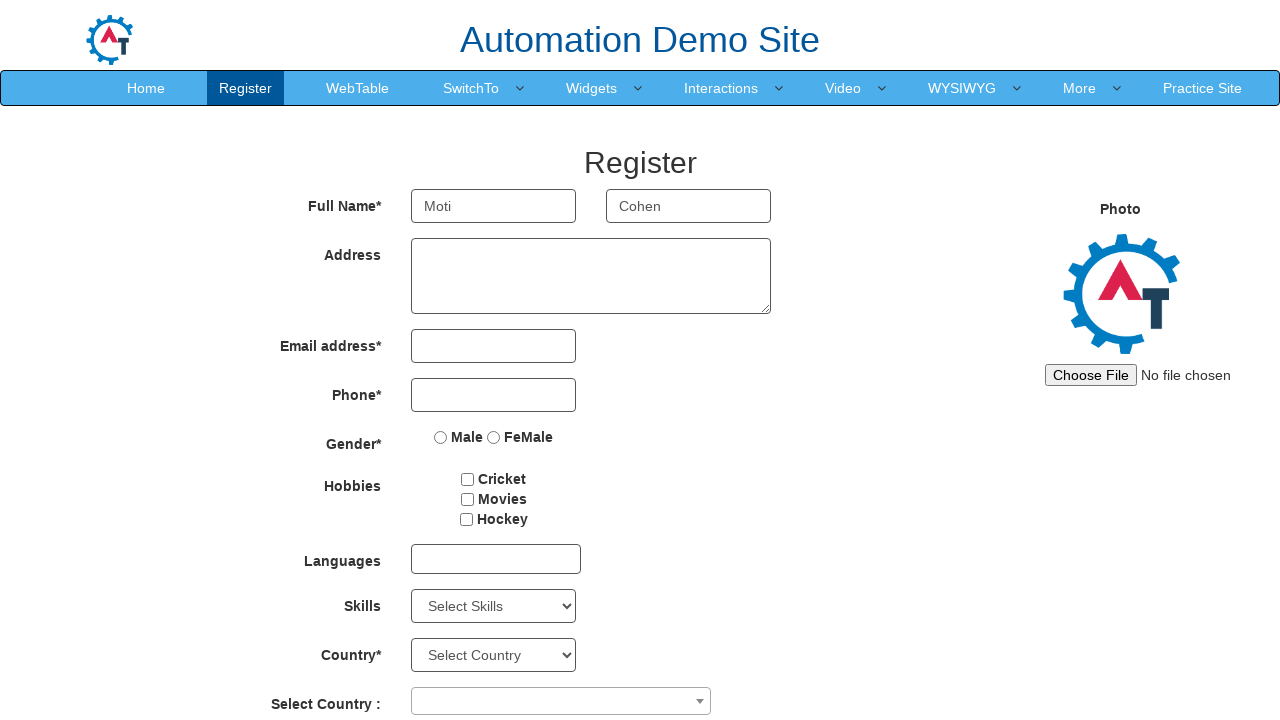

Filled address field with 'lando 2' on //*[@id='basicBootstrapForm']/div[2]/div/textarea
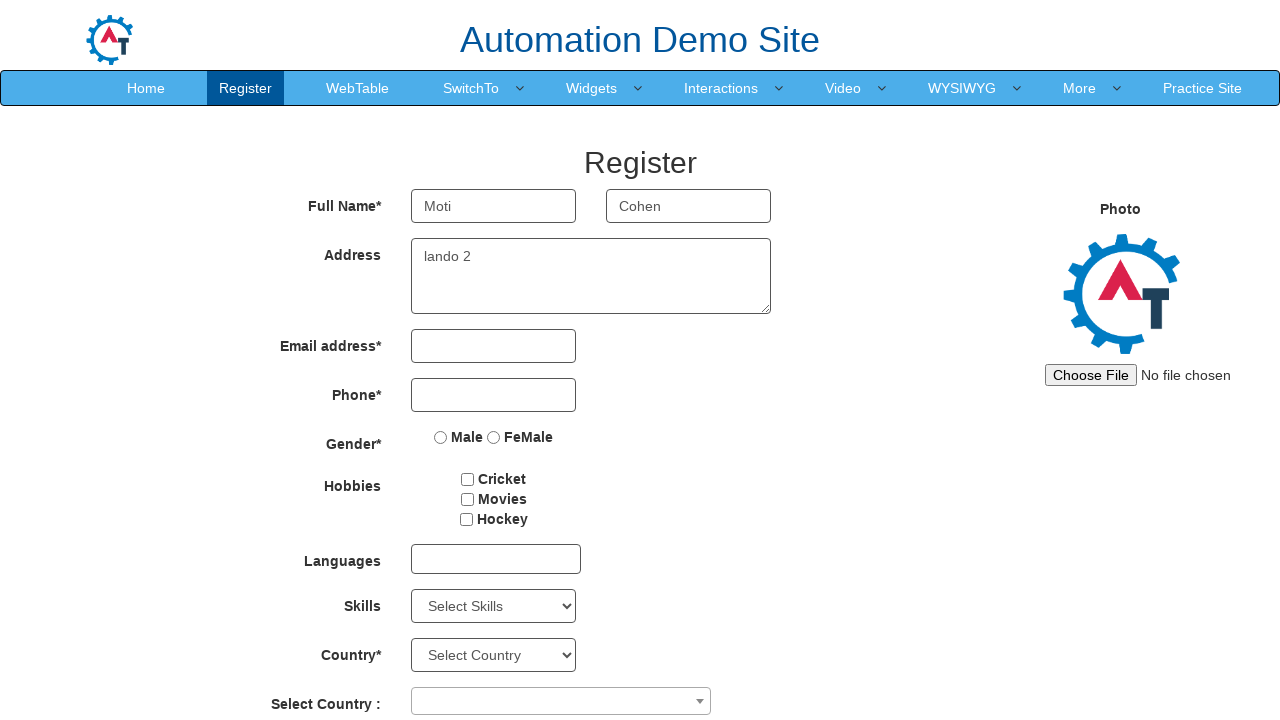

Filled email address field with 'moti123@gmail.com' on input[ng-model='EmailAdress']
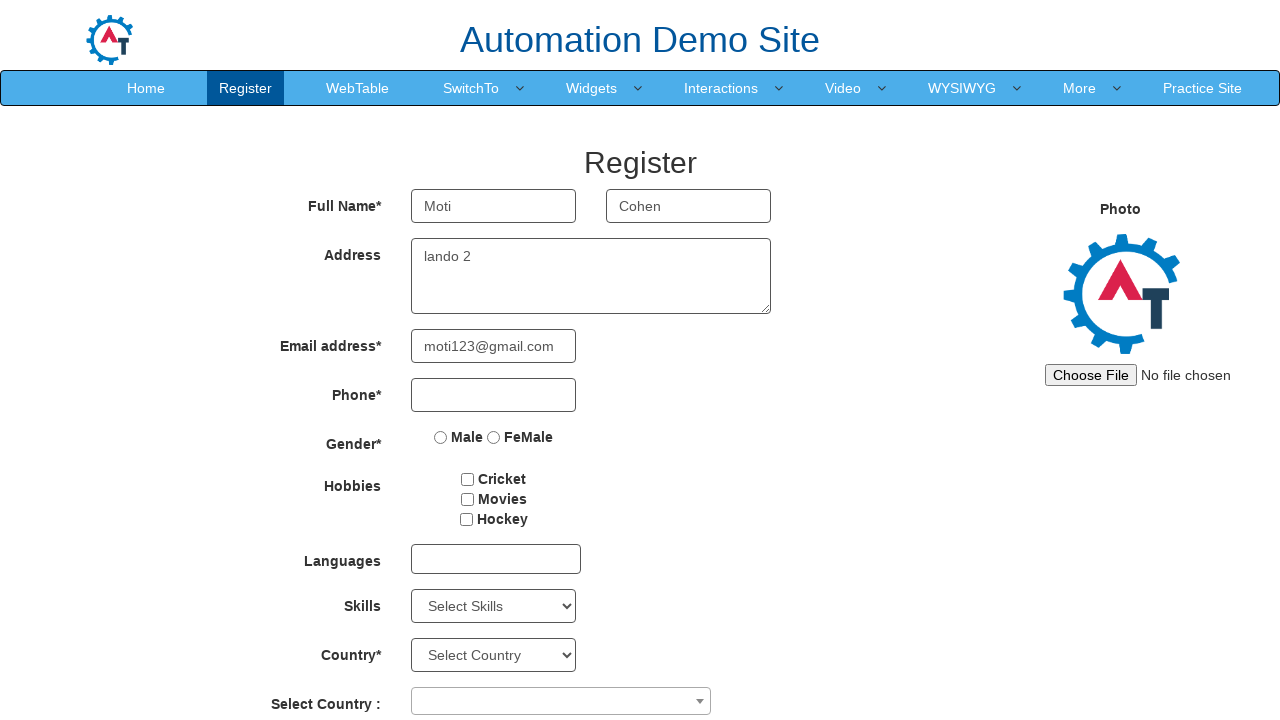

Filled phone number field with '0521234567' on input[ng-model='Phone']
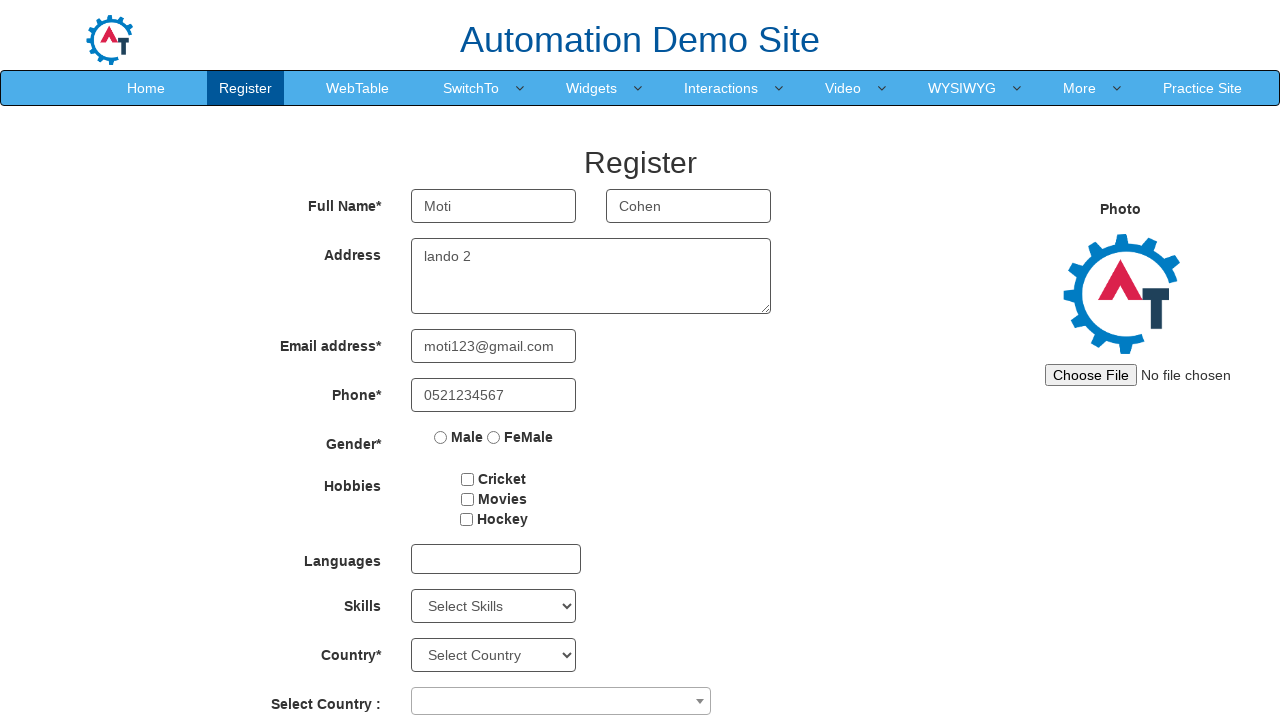

Selected 'Male' gender option at (441, 437) on input[value='Male']
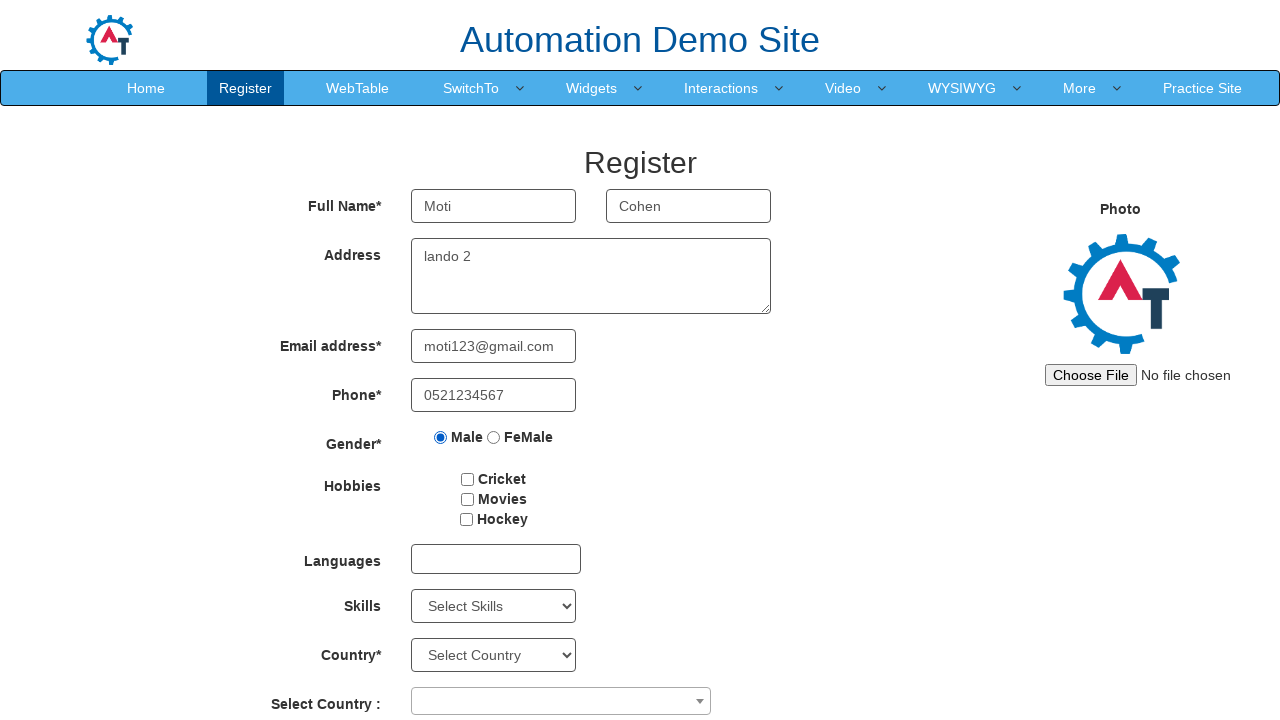

Selected first hobby checkbox at (468, 479) on #checkbox1
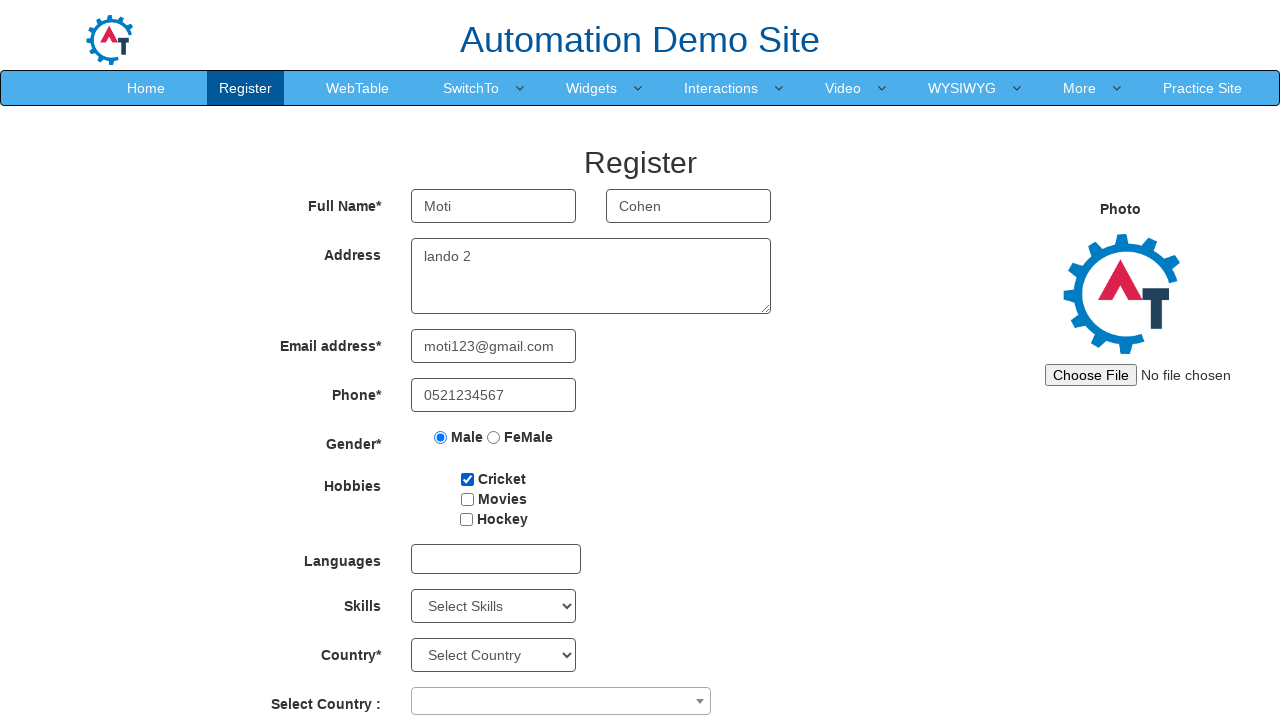

Selected second hobby checkbox at (467, 499) on #checkbox2
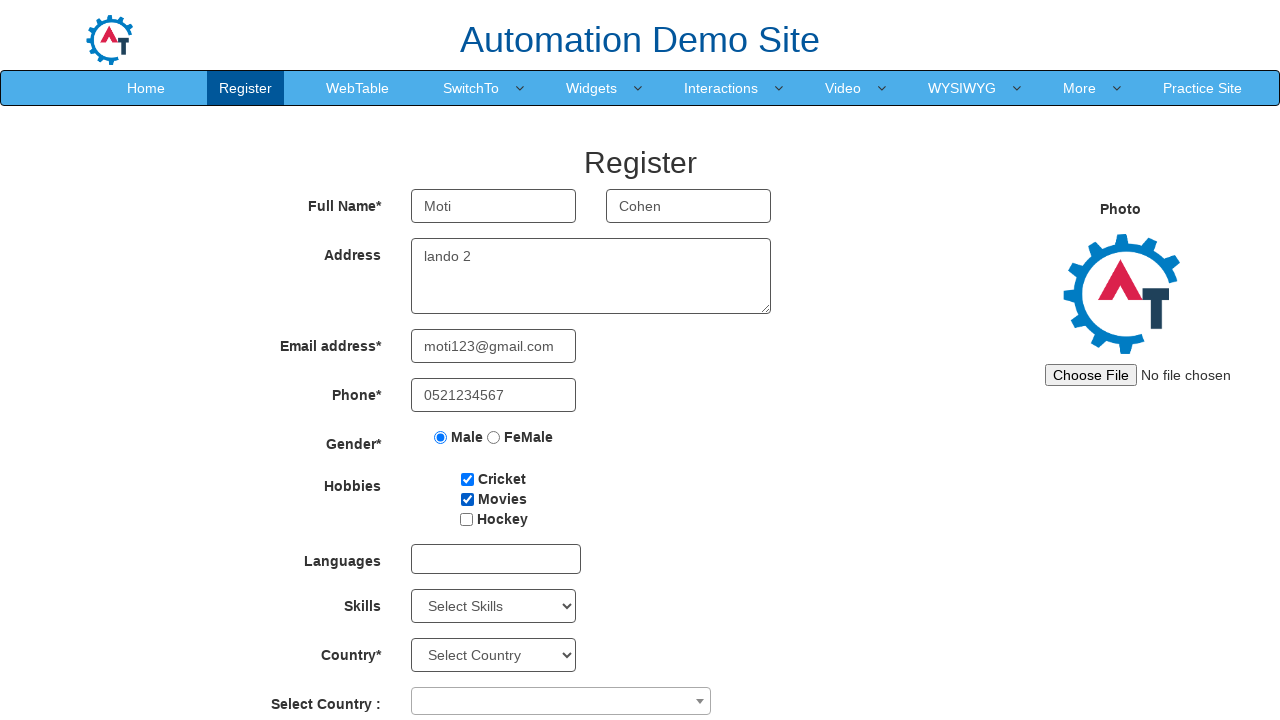

Opened languages multi-select dropdown at (496, 559) on #msdd
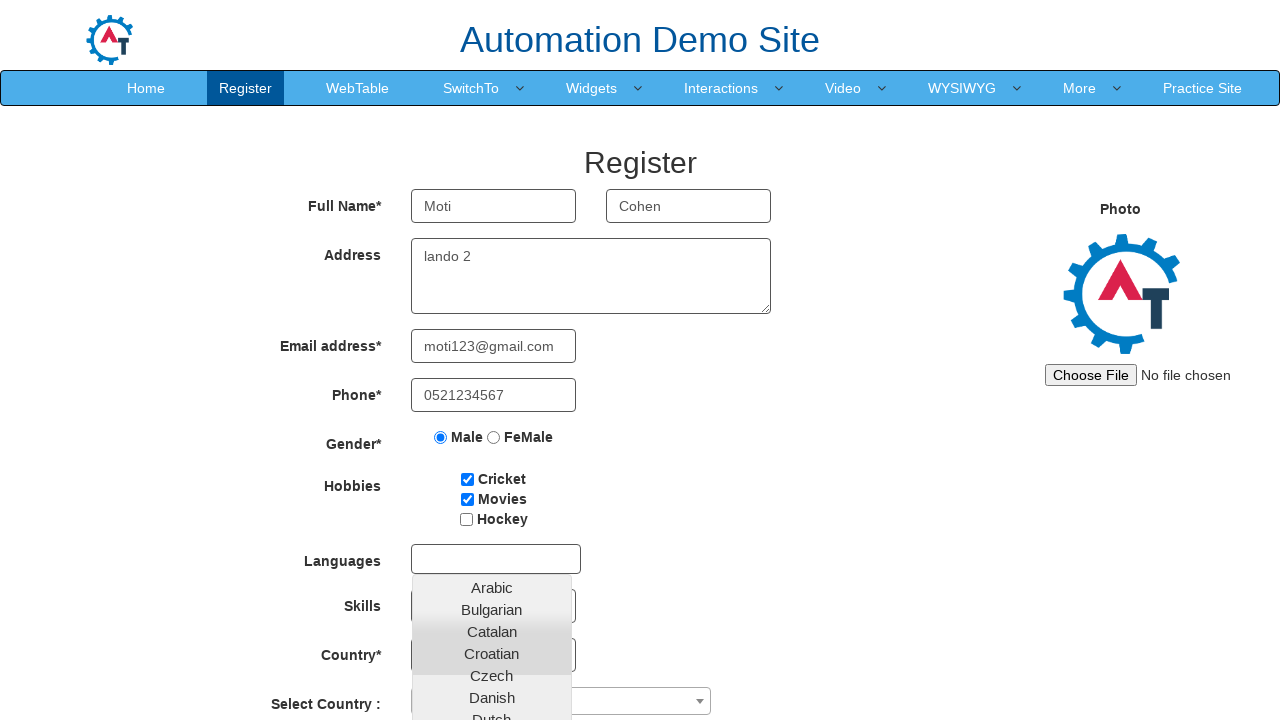

Selected first language option at (492, 457) on xpath=//*[@id='basicBootstrapForm']/div[7]/div/multi-select/div[2]/ul/li[8]/a
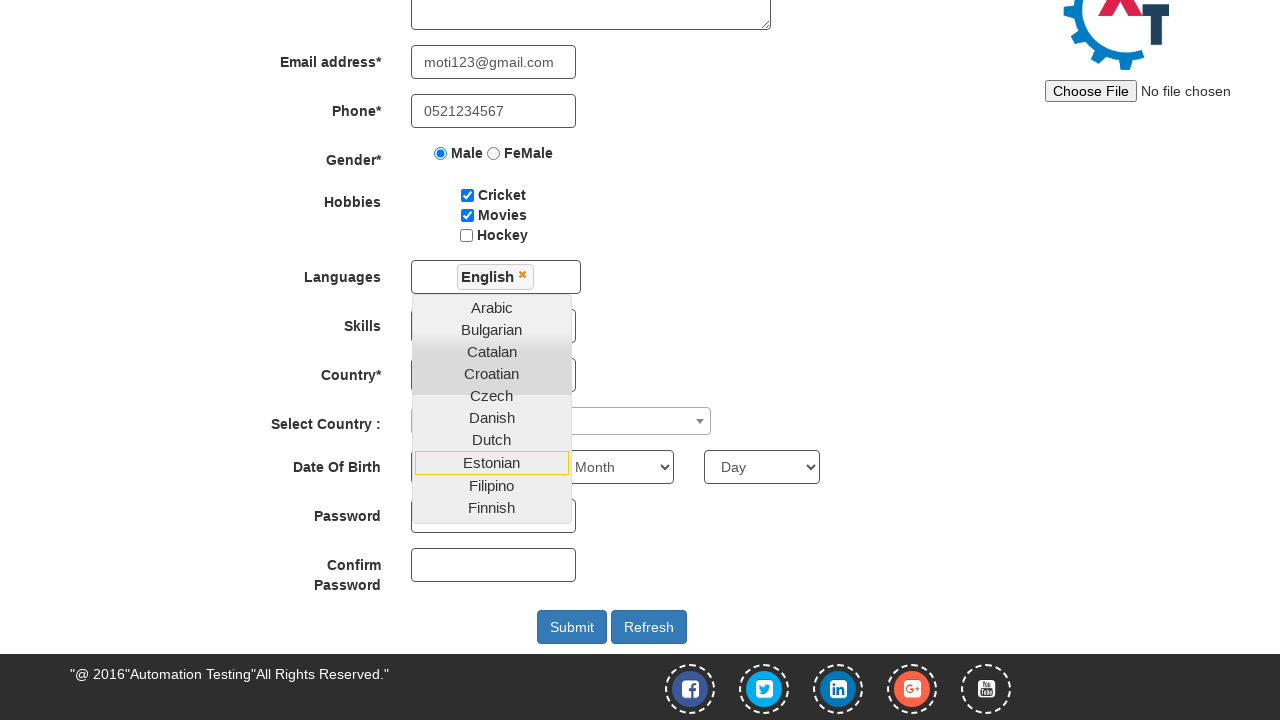

Selected second language option at (492, 408) on xpath=//*[@id='basicBootstrapForm']/div[7]/div/multi-select/div[2]/ul/li[15]/a
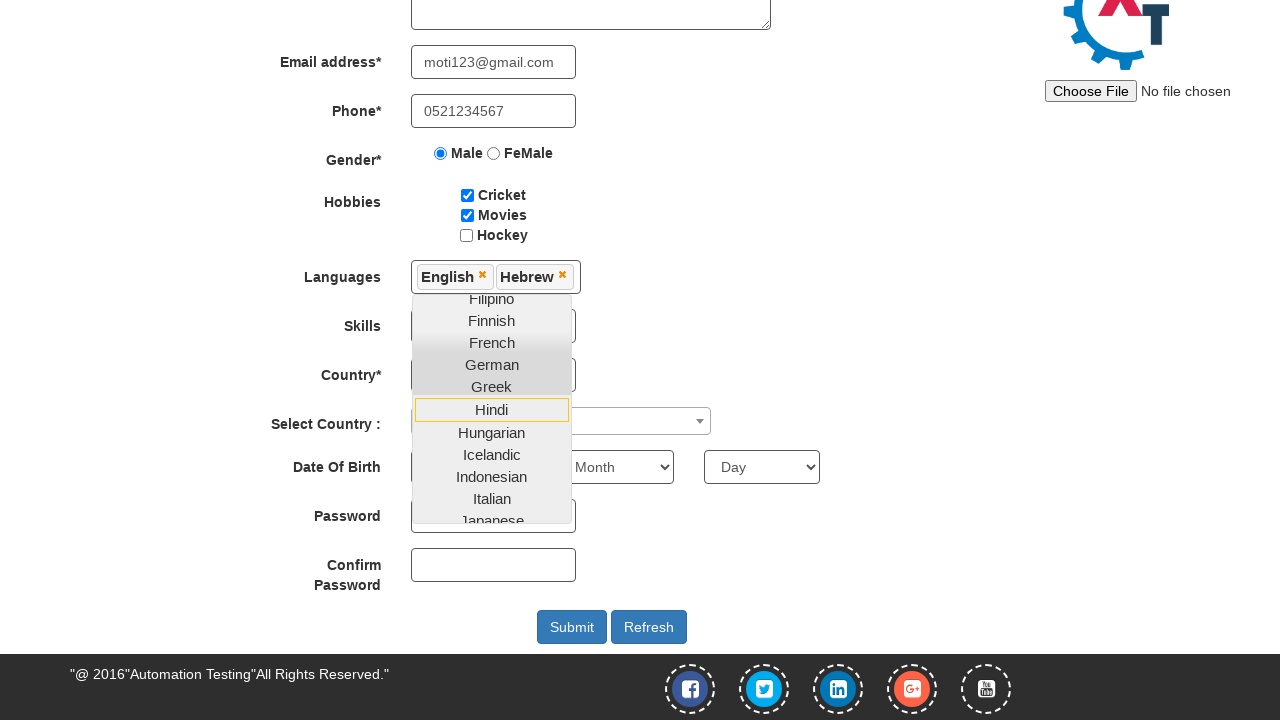

Selected 'Java' from skills dropdown on #Skills
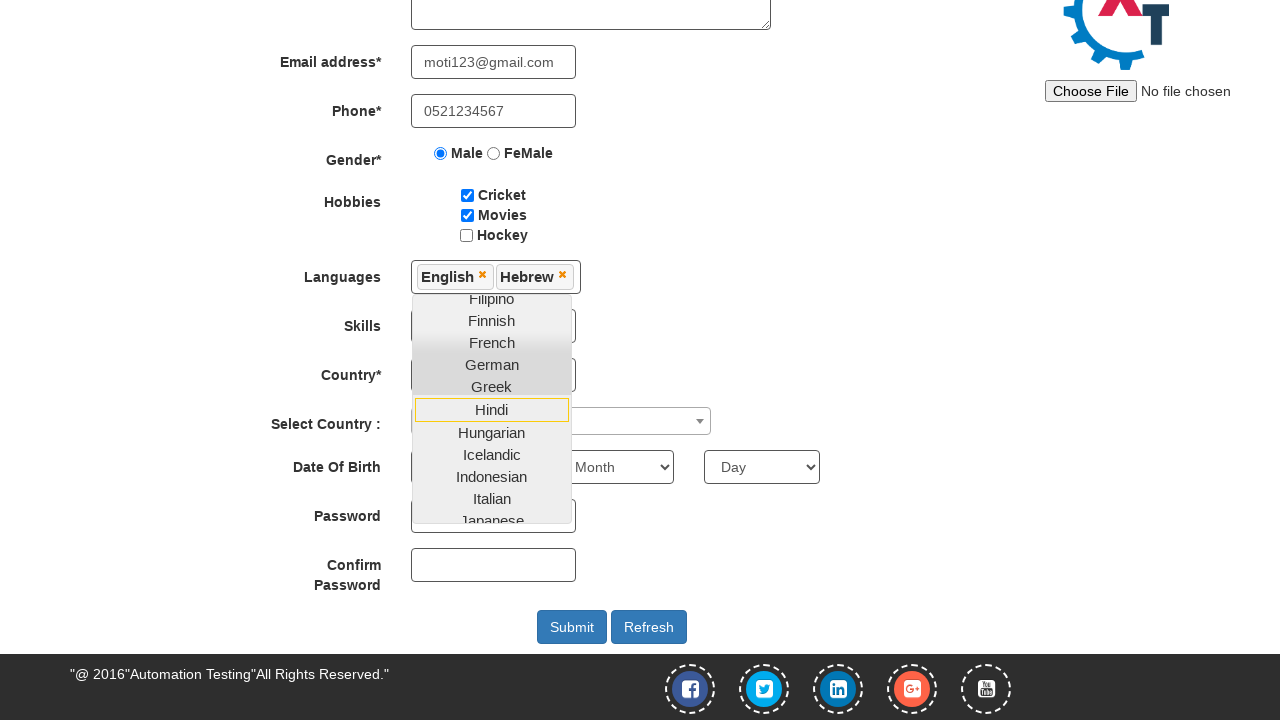

Selected country at index 10 from country dropdown on #country
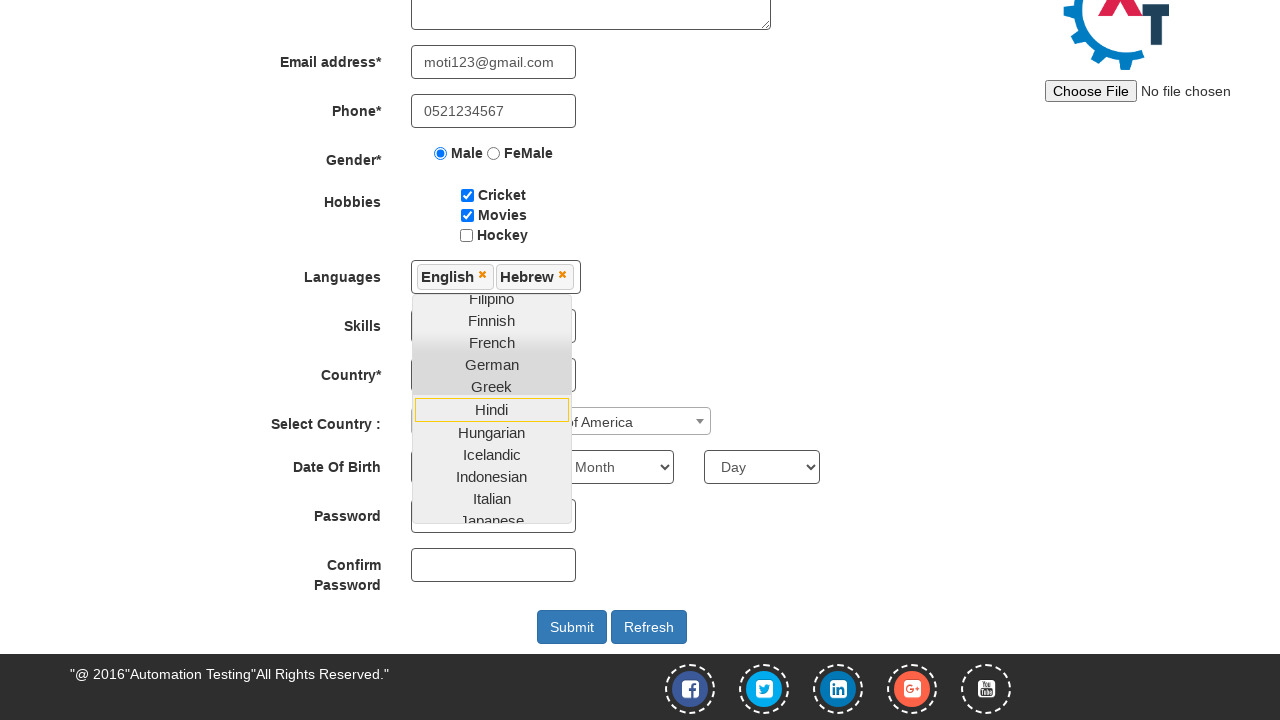

Selected year '1990' for date of birth on #yearbox
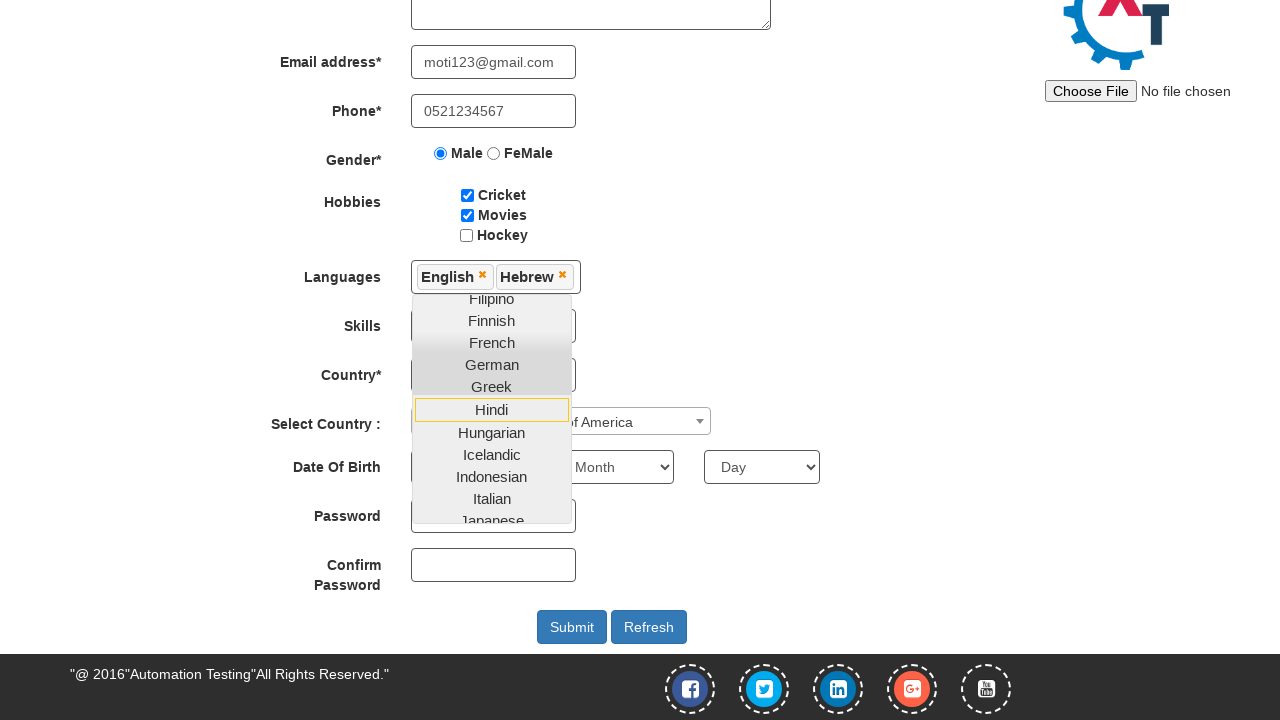

Selected month 'September' for date of birth on select[ng-model='monthbox']
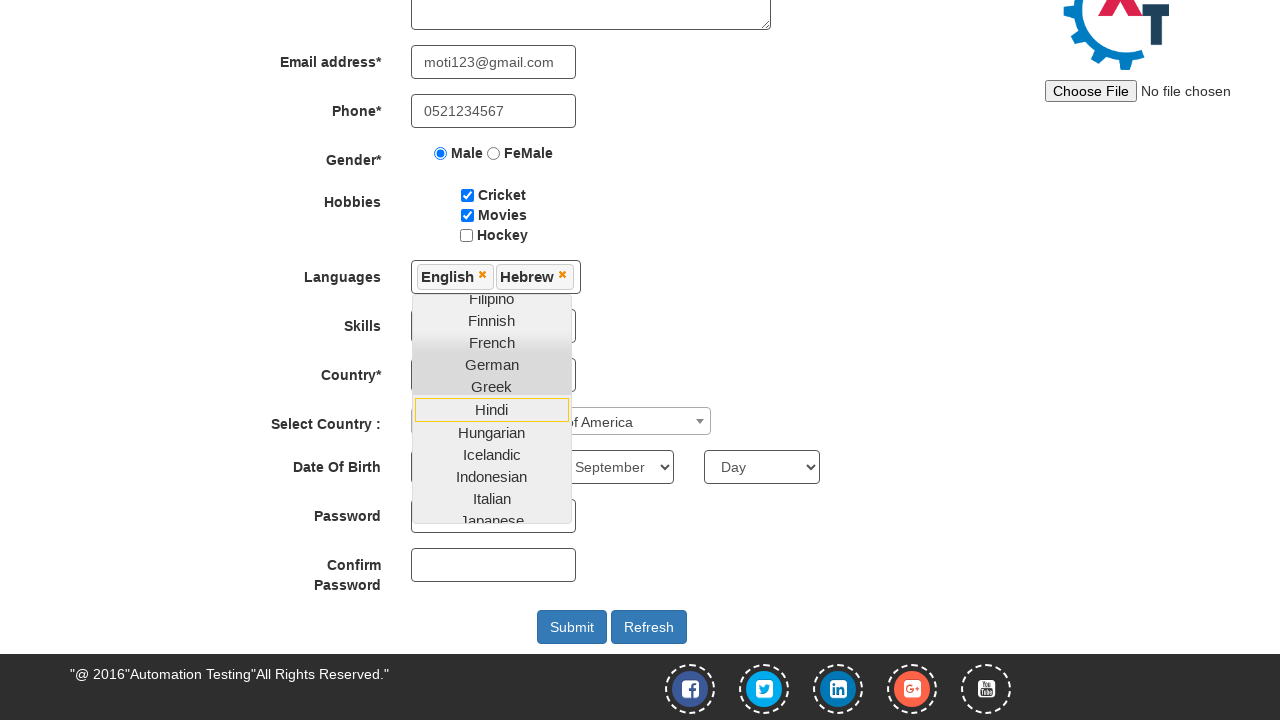

Selected day at index 9 for date of birth on #daybox
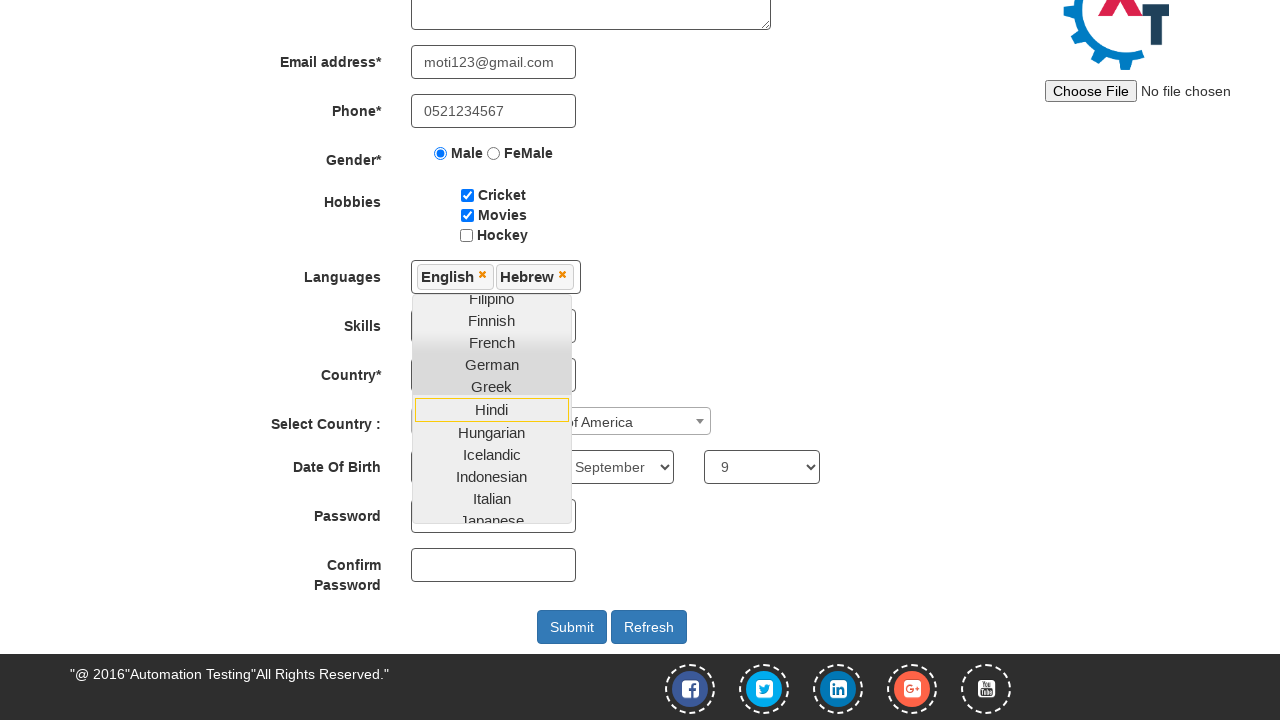

Filled first password field with '123456' on #firstpassword
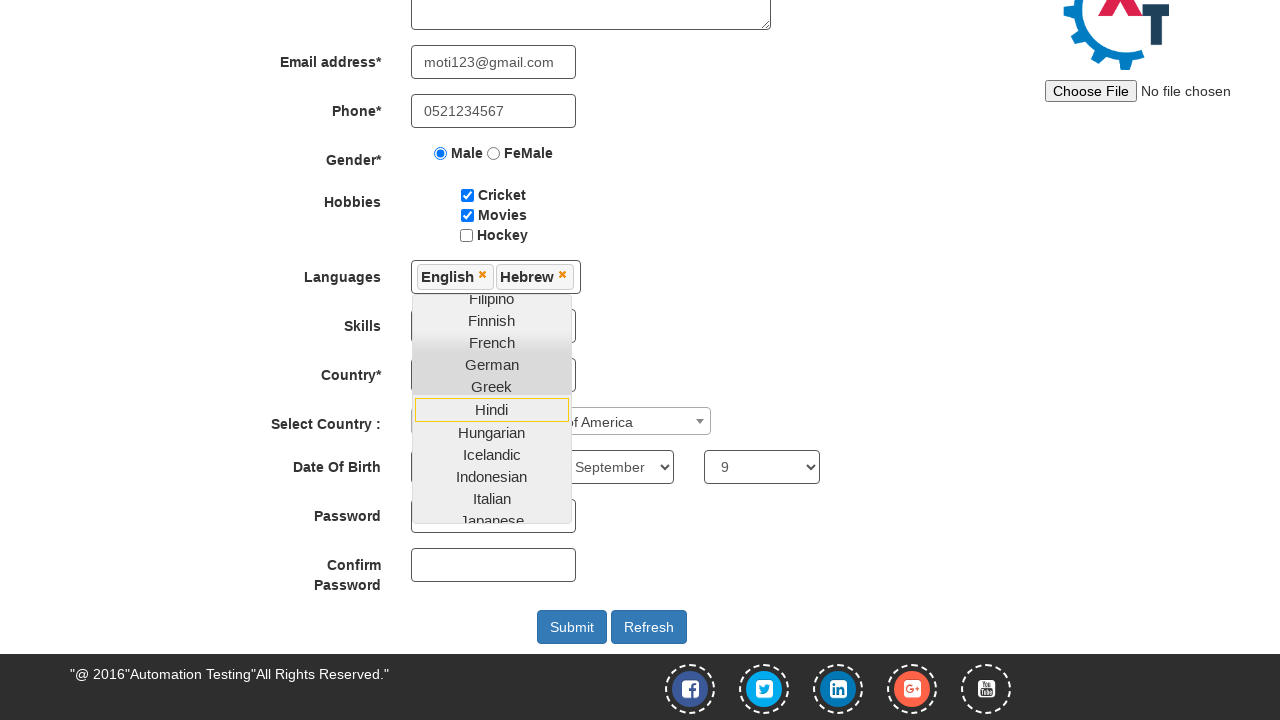

Filled password confirmation field with '123456' on #secondpassword
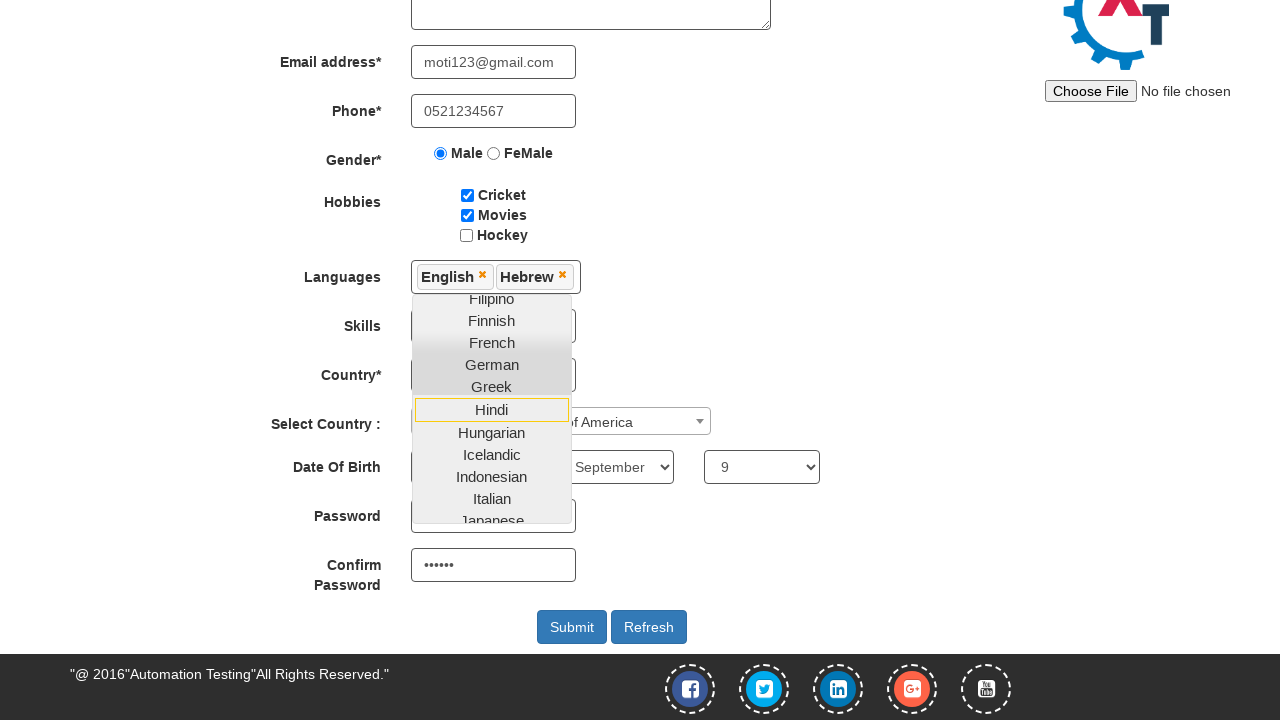

Clicked submit button to complete registration form submission
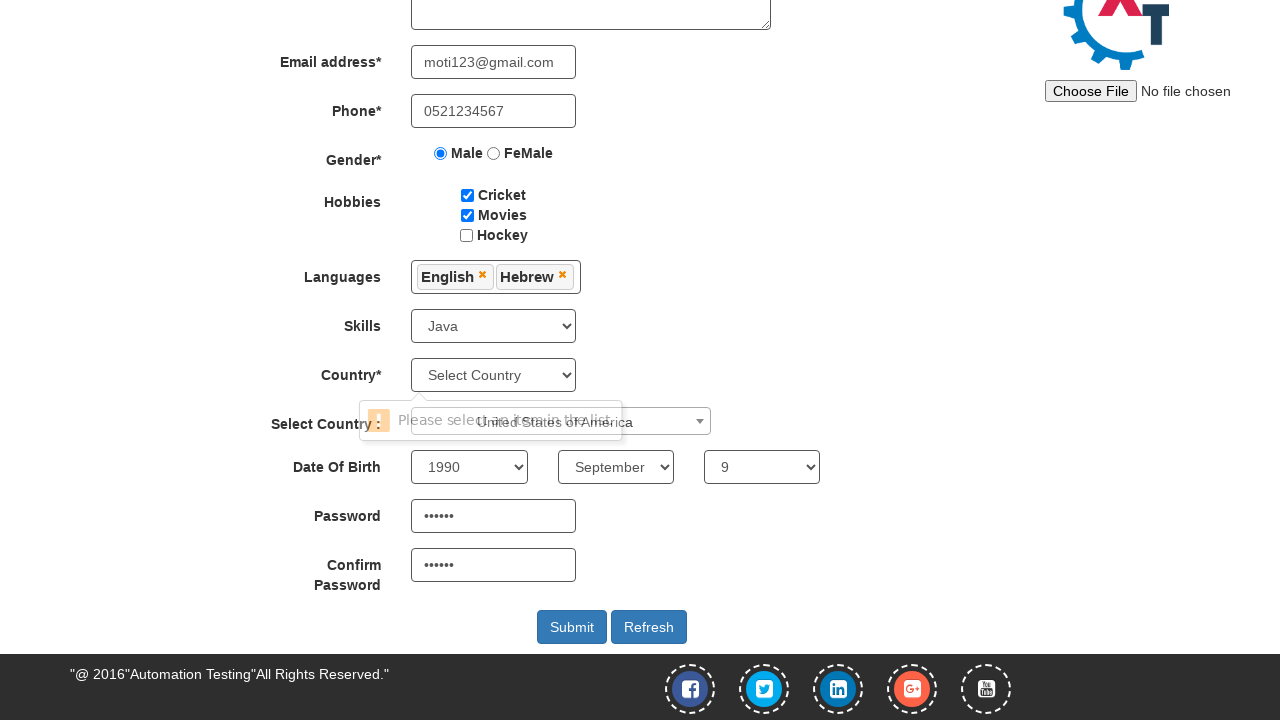

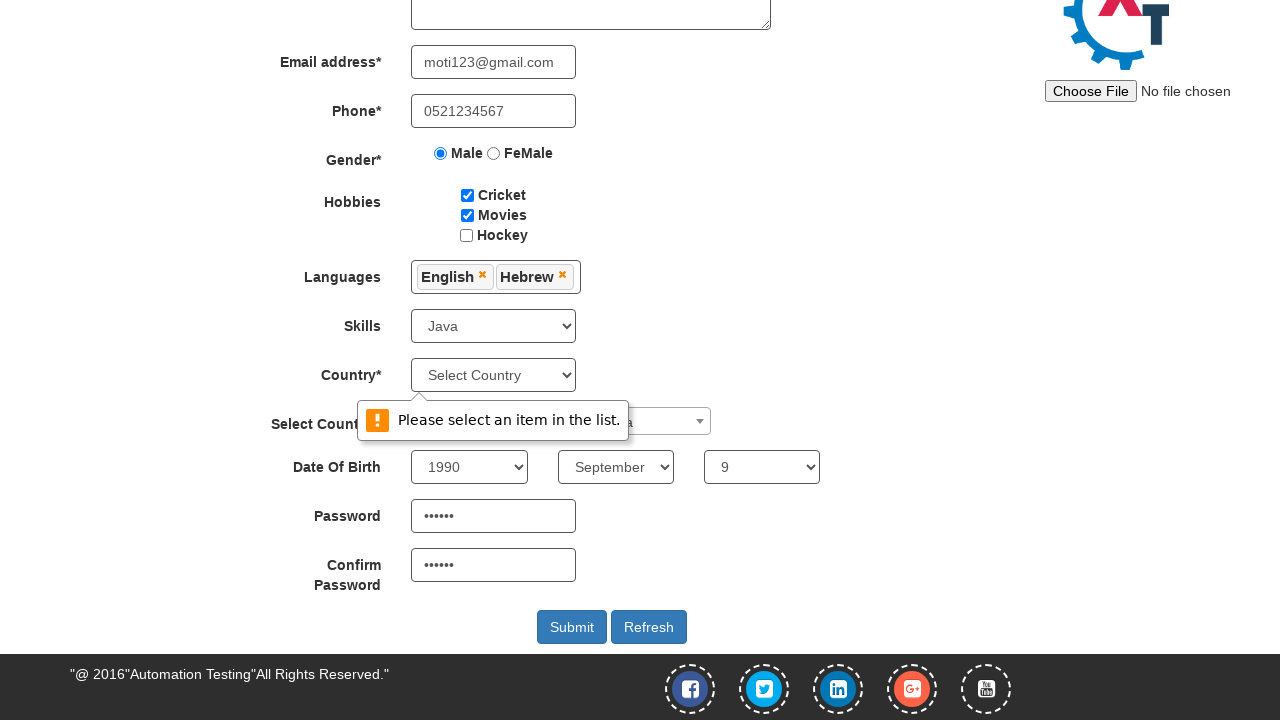